Tests that todo data persists after page reload

Starting URL: https://demo.playwright.dev/todomvc

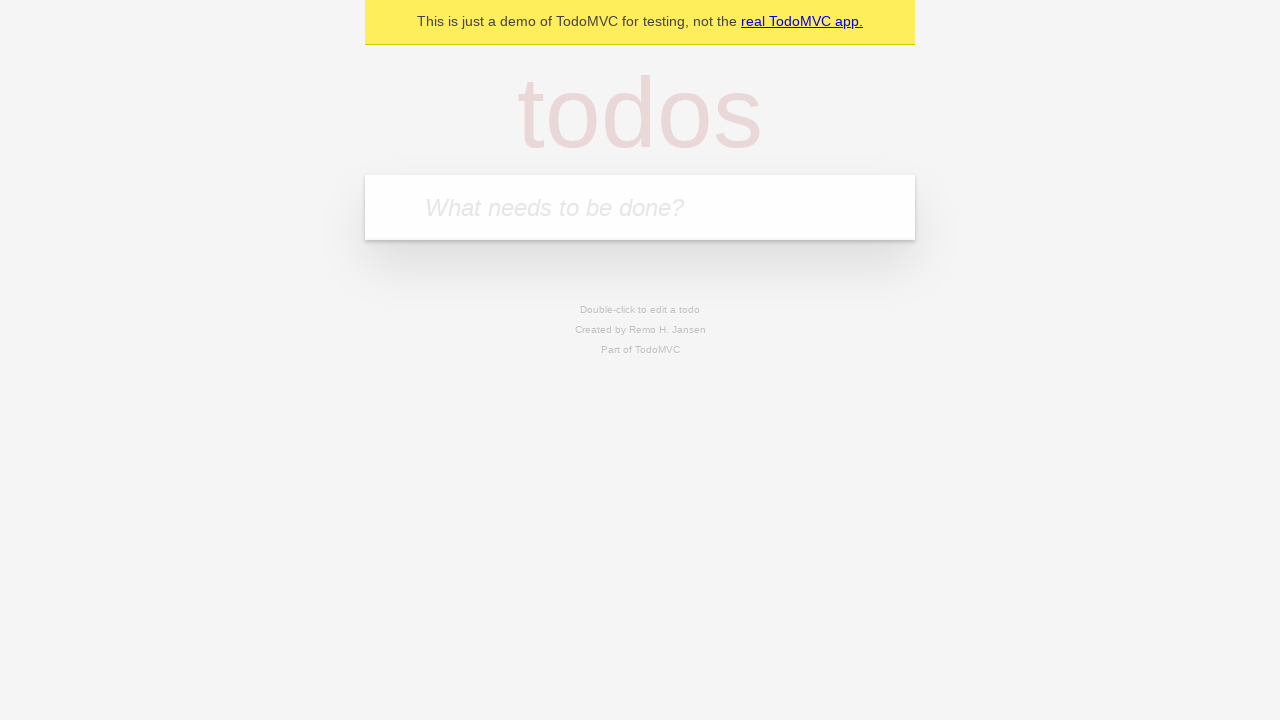

Located the 'What needs to be done?' input field
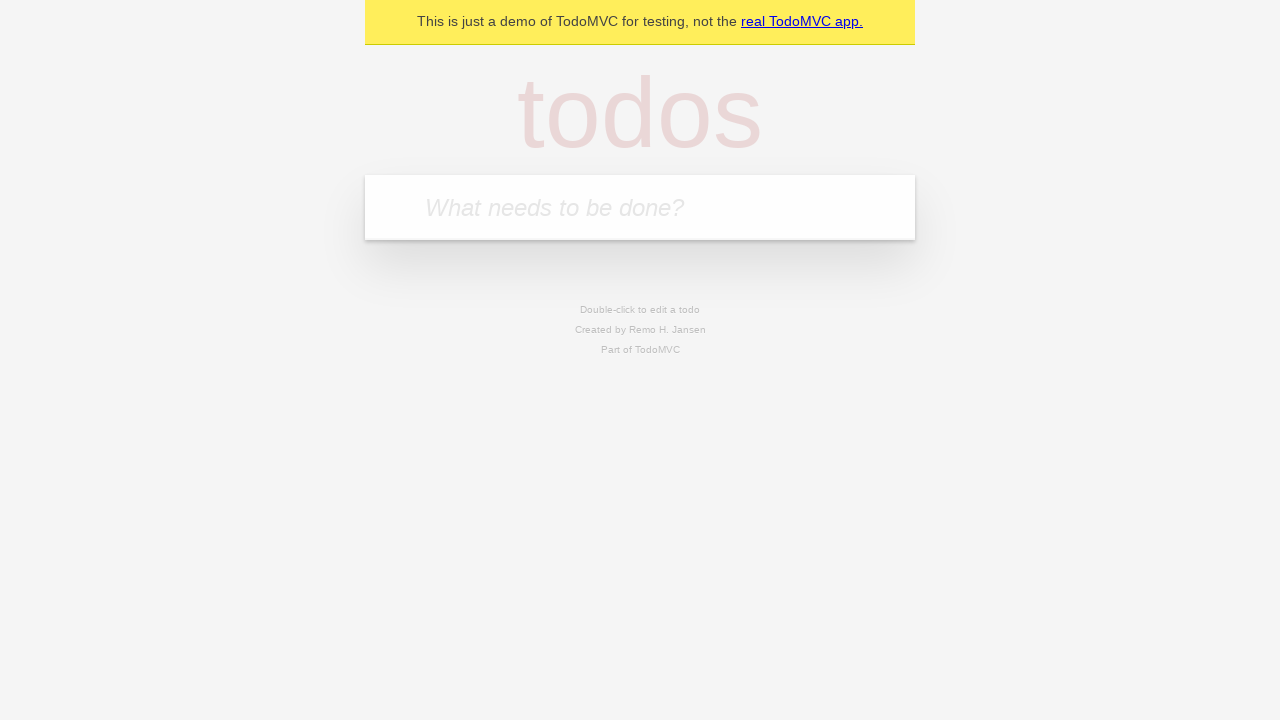

Filled todo input with 'buy some cheese' on internal:attr=[placeholder="What needs to be done?"i]
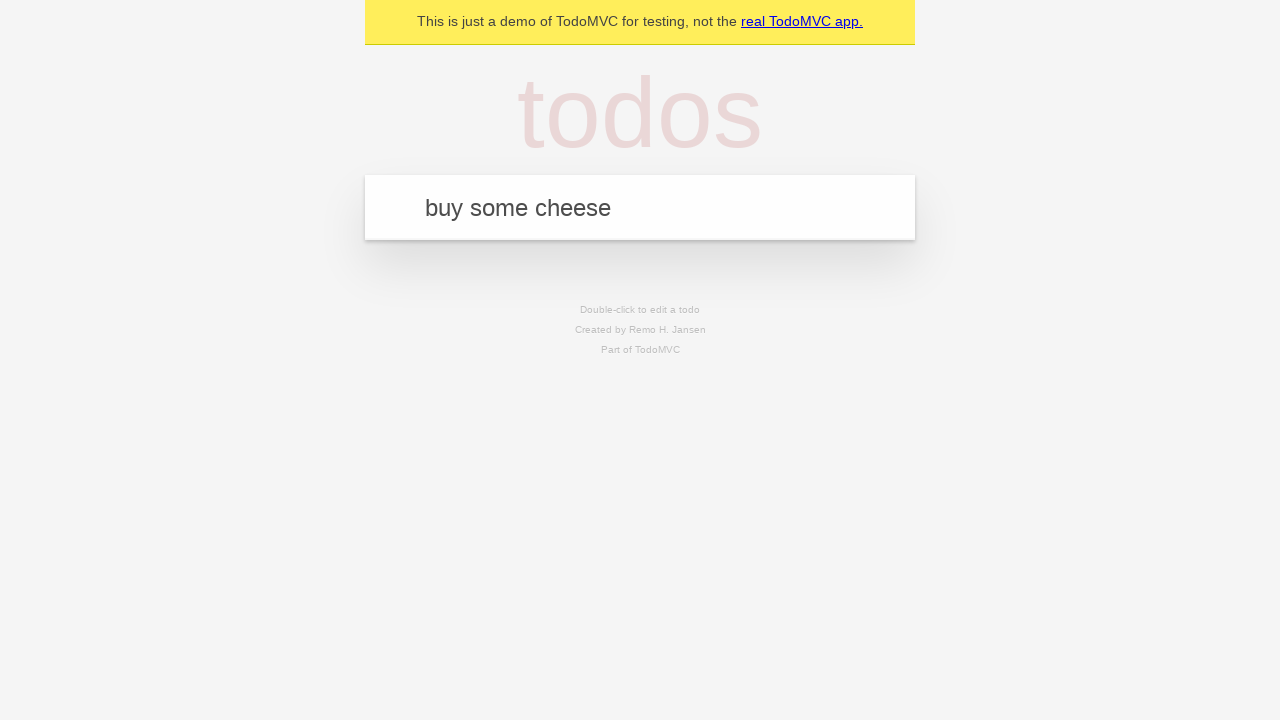

Pressed Enter to add first todo on internal:attr=[placeholder="What needs to be done?"i]
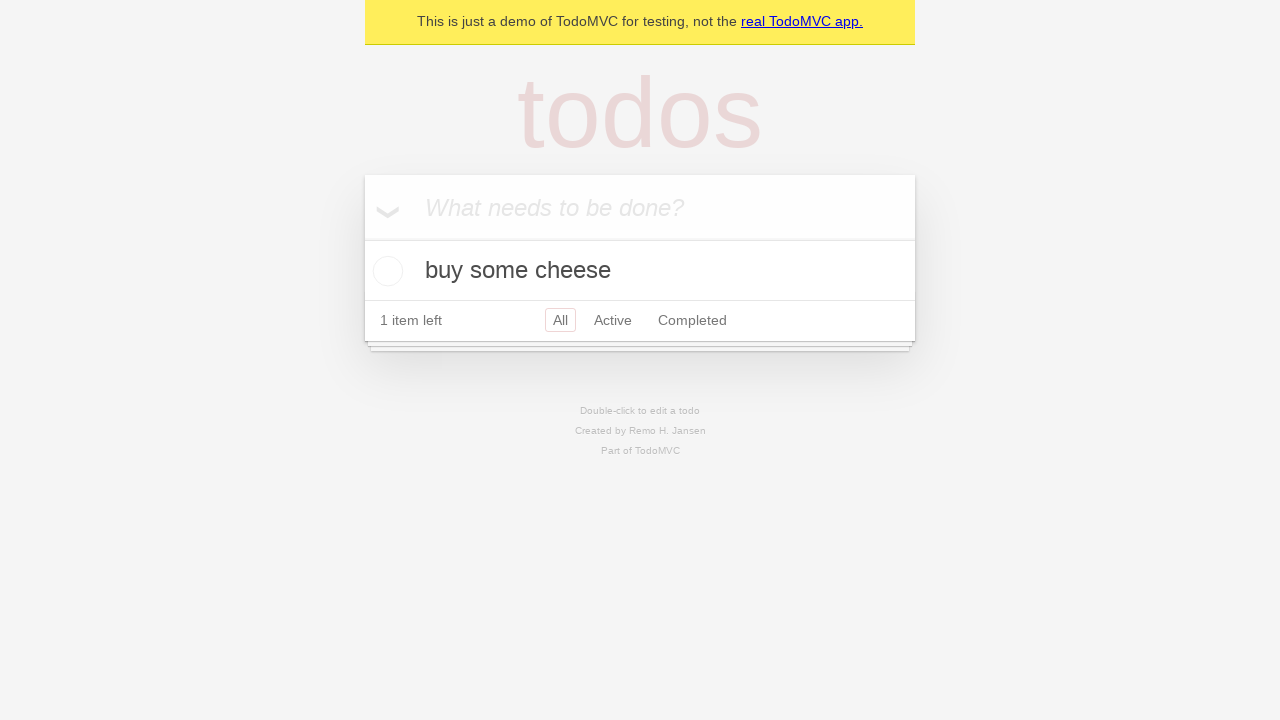

Filled todo input with 'feed the cat' on internal:attr=[placeholder="What needs to be done?"i]
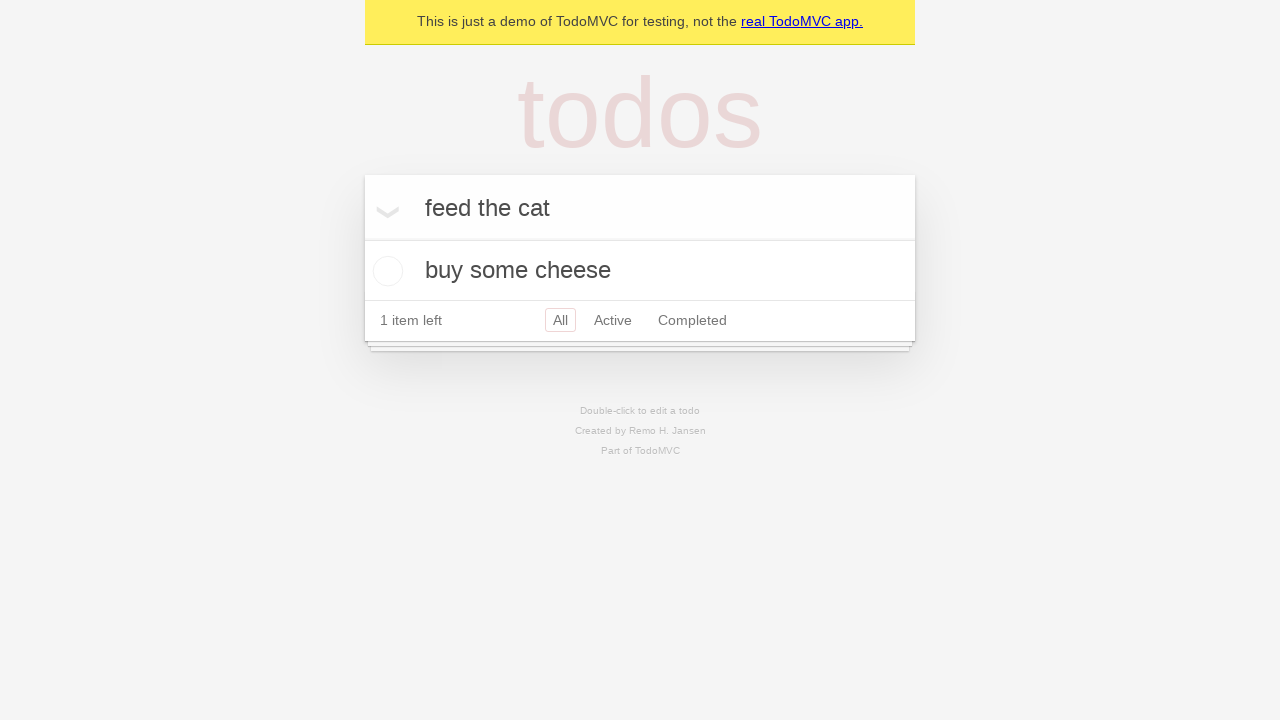

Pressed Enter to add second todo on internal:attr=[placeholder="What needs to be done?"i]
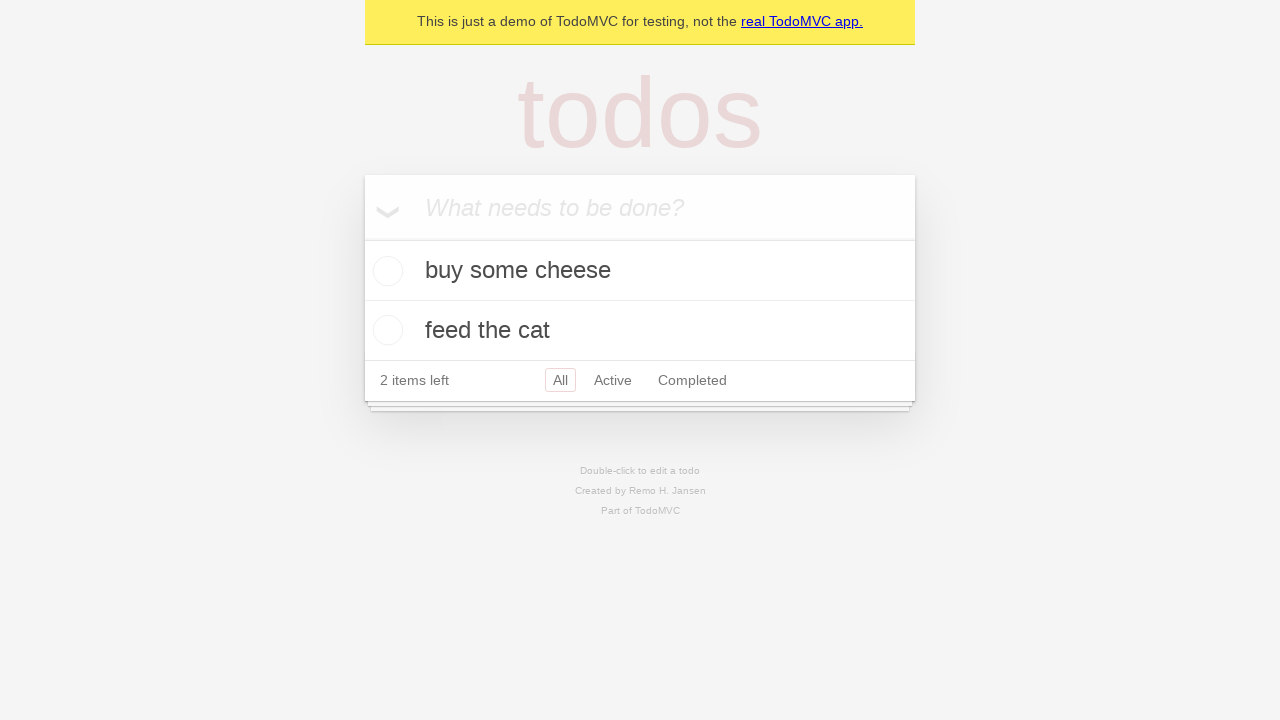

Located all todo items
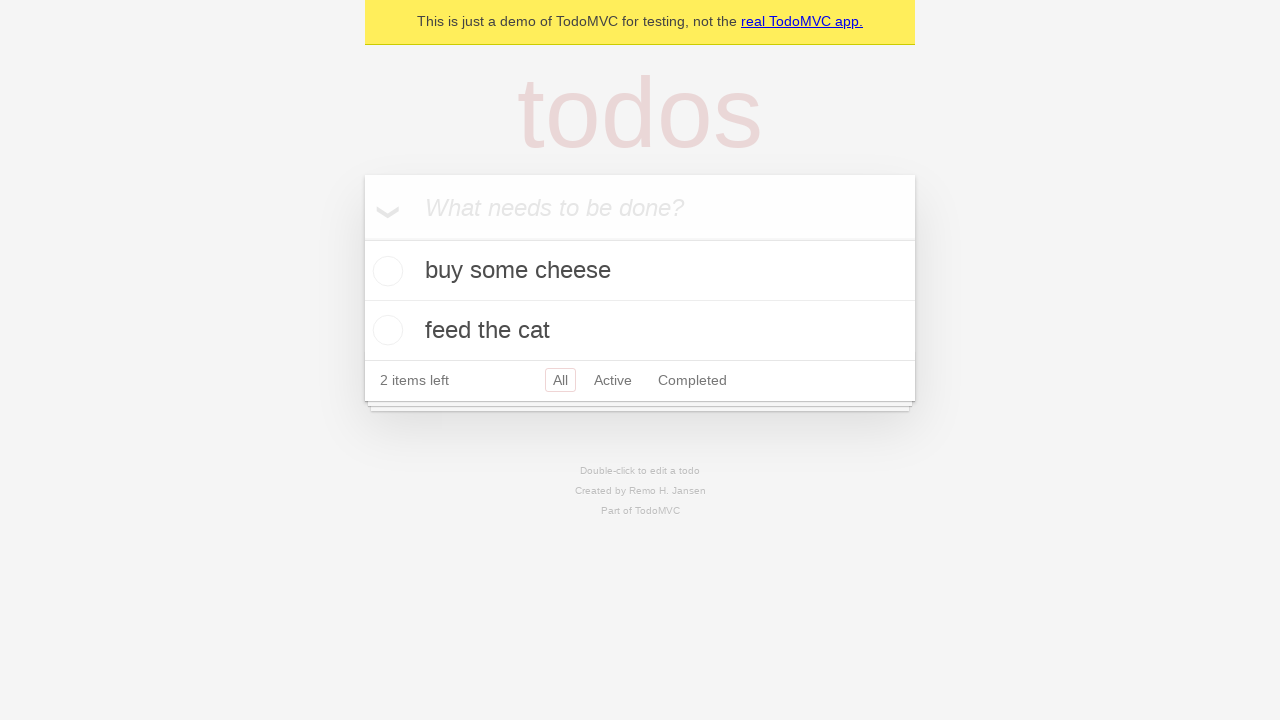

Located checkbox for first todo
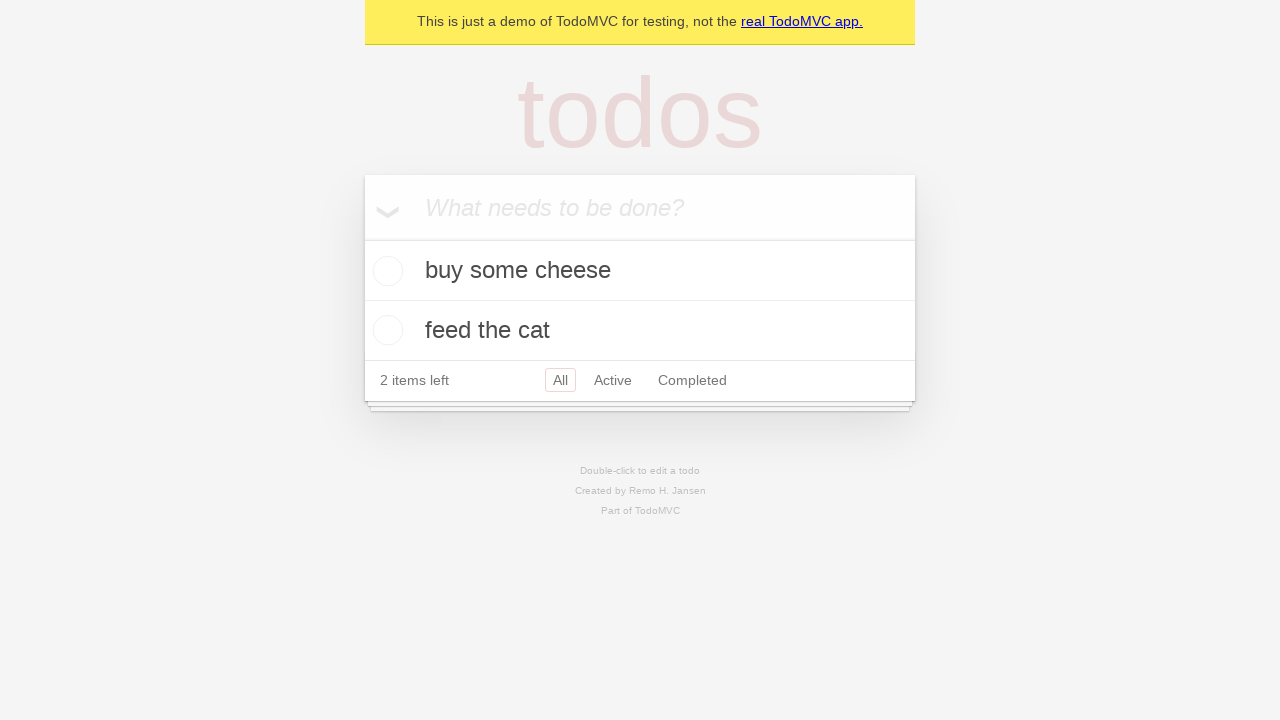

Checked the first todo item at (385, 271) on internal:testid=[data-testid="todo-item"s] >> nth=0 >> internal:role=checkbox
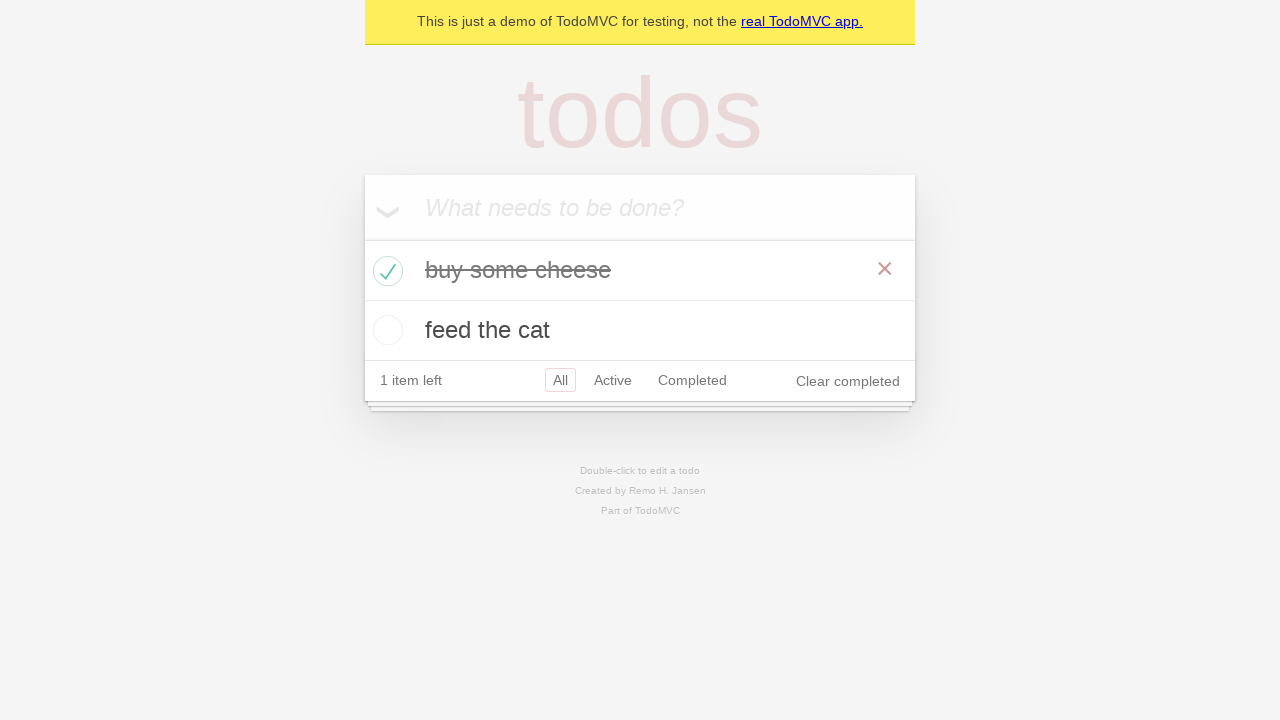

Reloaded the page
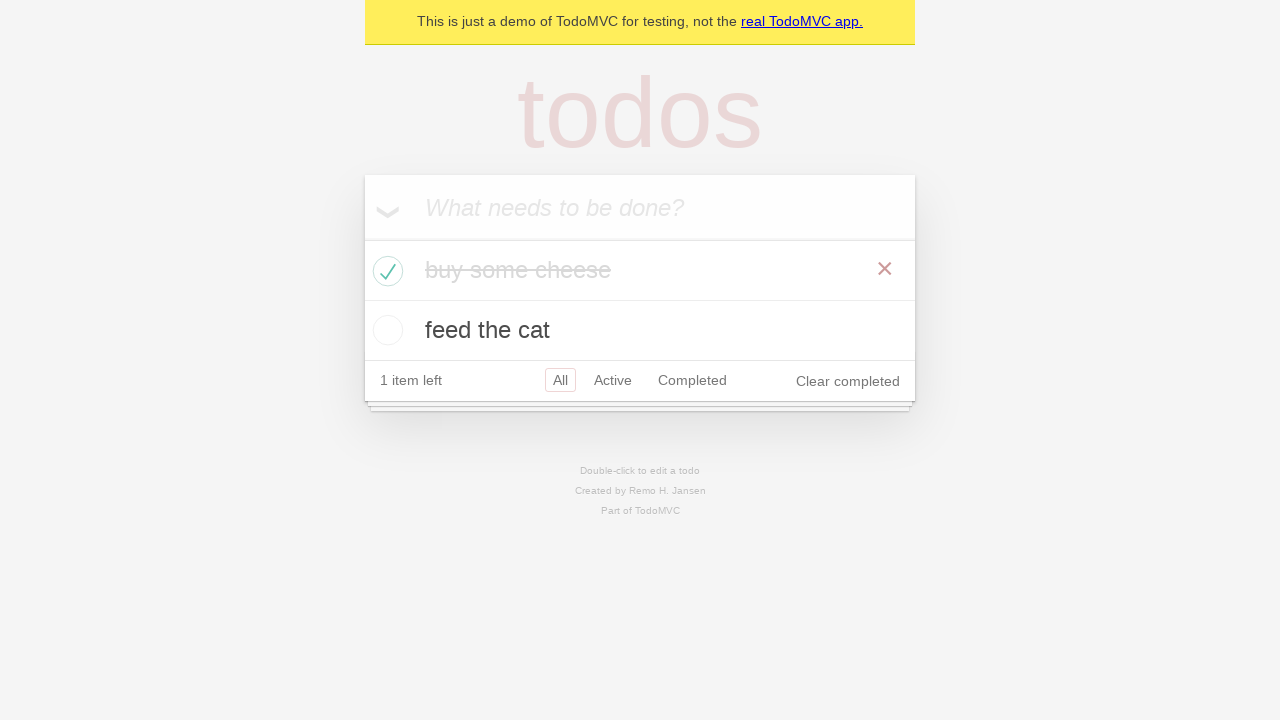

Waited for todo items to reappear after page reload
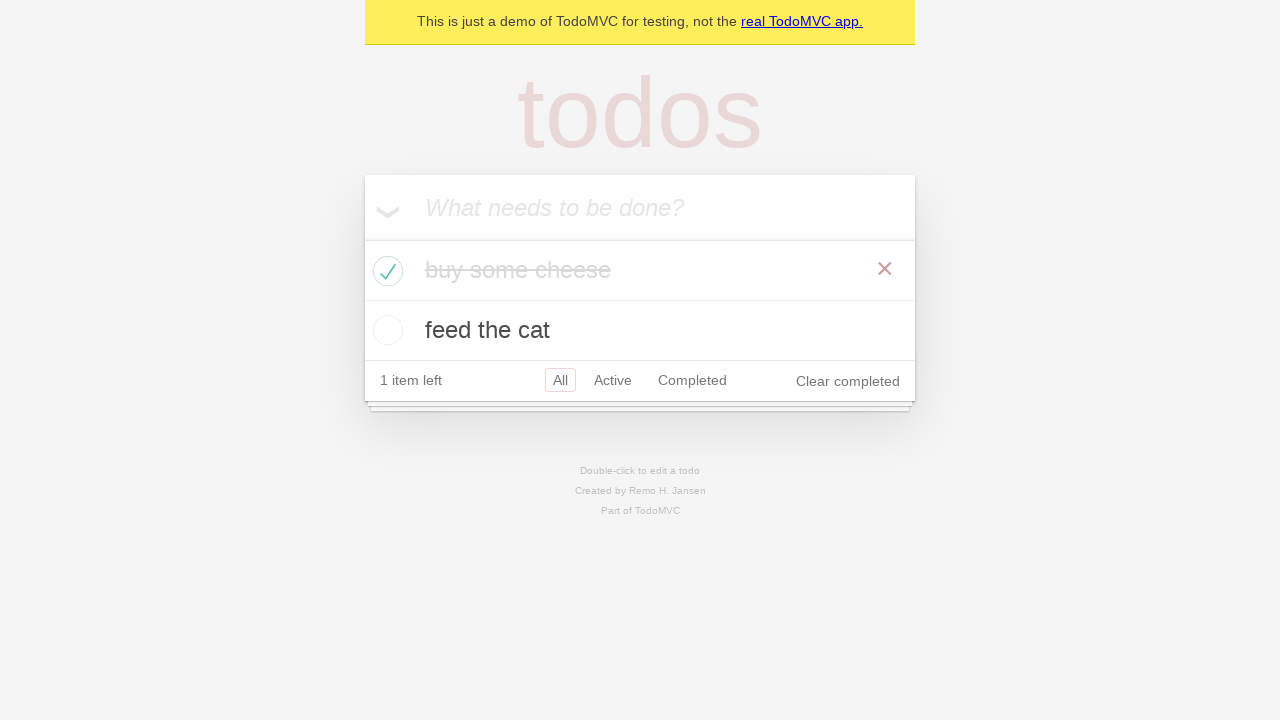

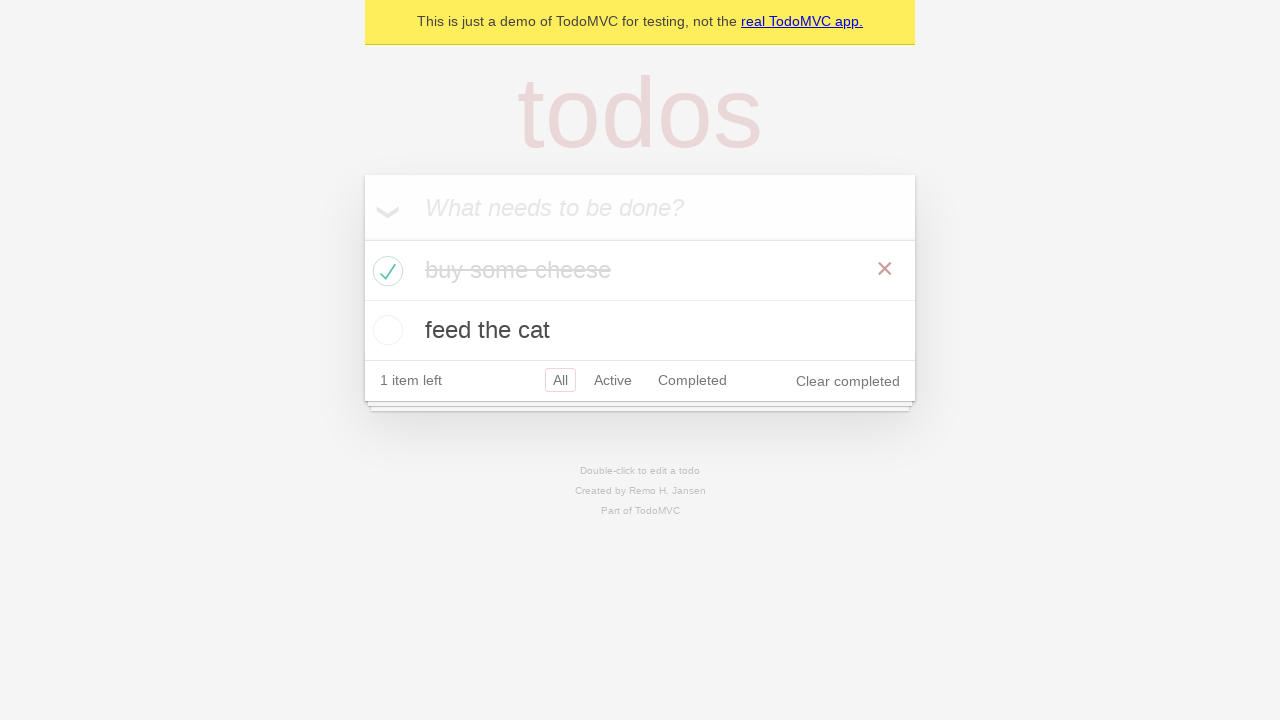